Tests prompt alert handling by triggering a prompt dialog, entering text, and accepting it

Starting URL: https://demoqa.com/alerts

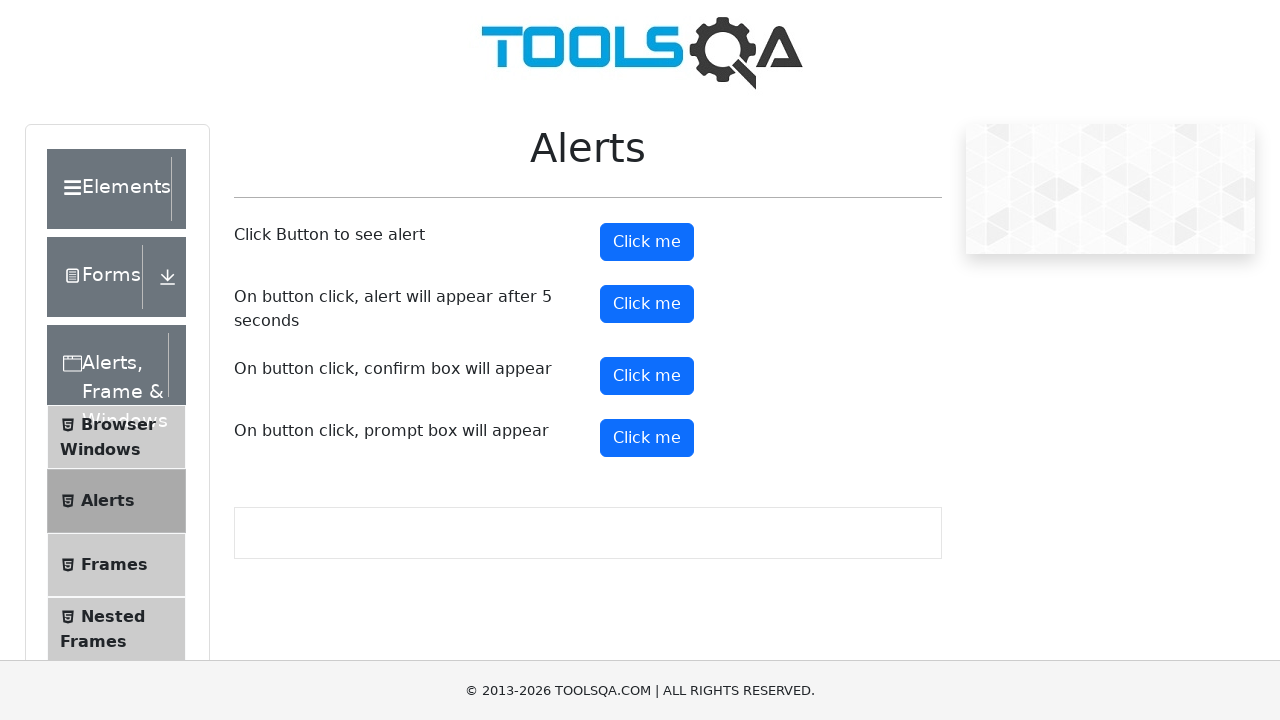

Clicked prompt button to trigger alert dialog at (647, 438) on #promtButton
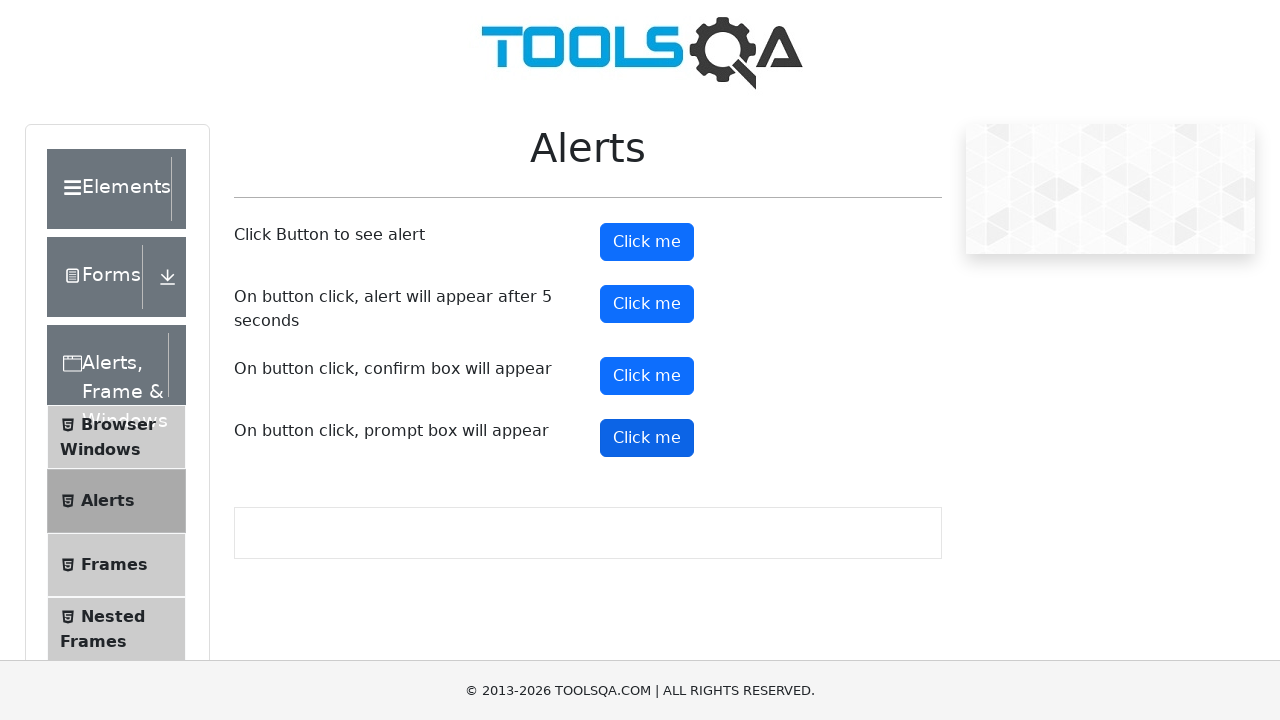

Set up dialog handler to accept prompt with text 'Ajeesh'
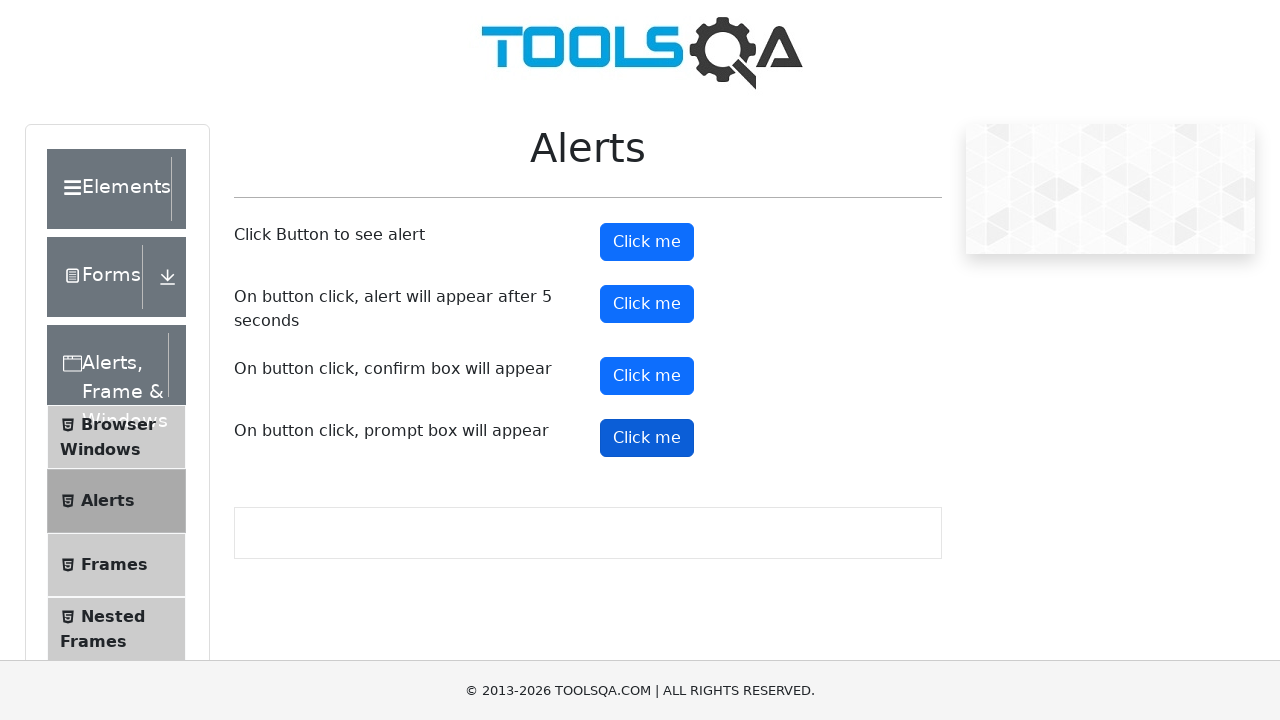

Clicked prompt button again to trigger alert with handler active at (647, 438) on #promtButton
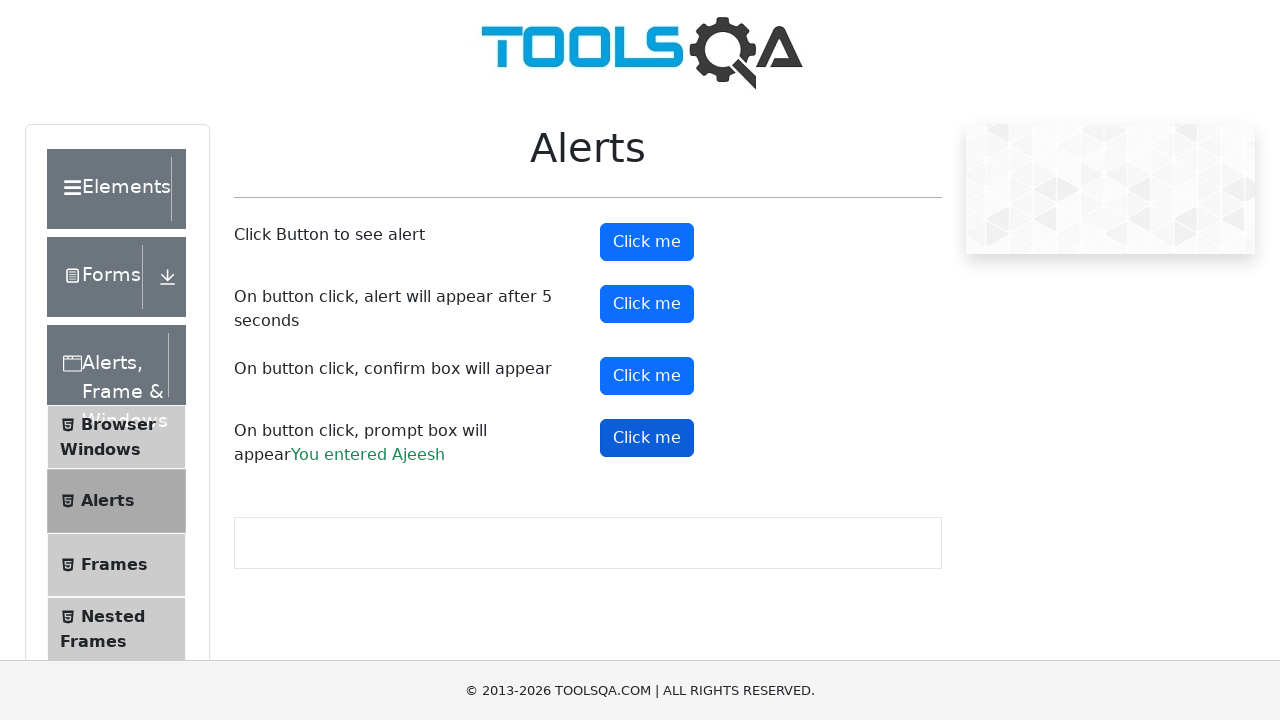

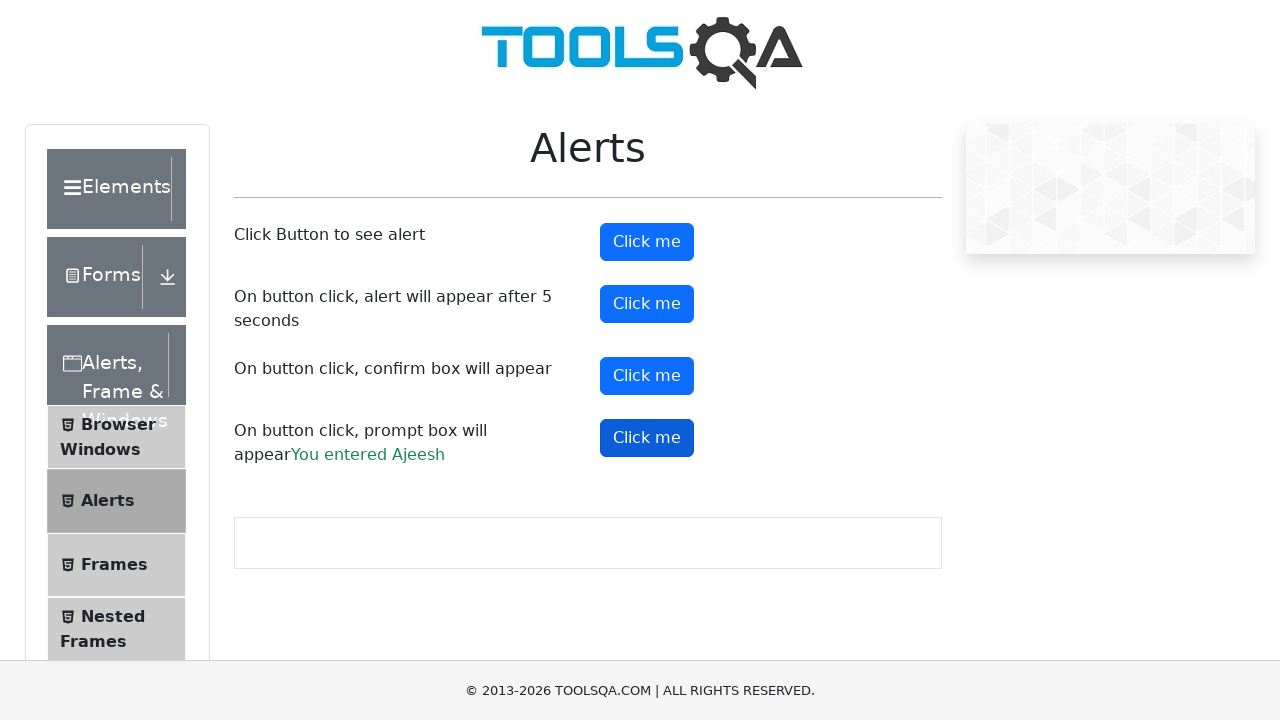